Tests scrolling functionality by scrolling down to the CYDEO link at the bottom of the page using mouse movement, then scrolling back up using PAGE_UP key presses.

Starting URL: https://practice.cydeo.com/

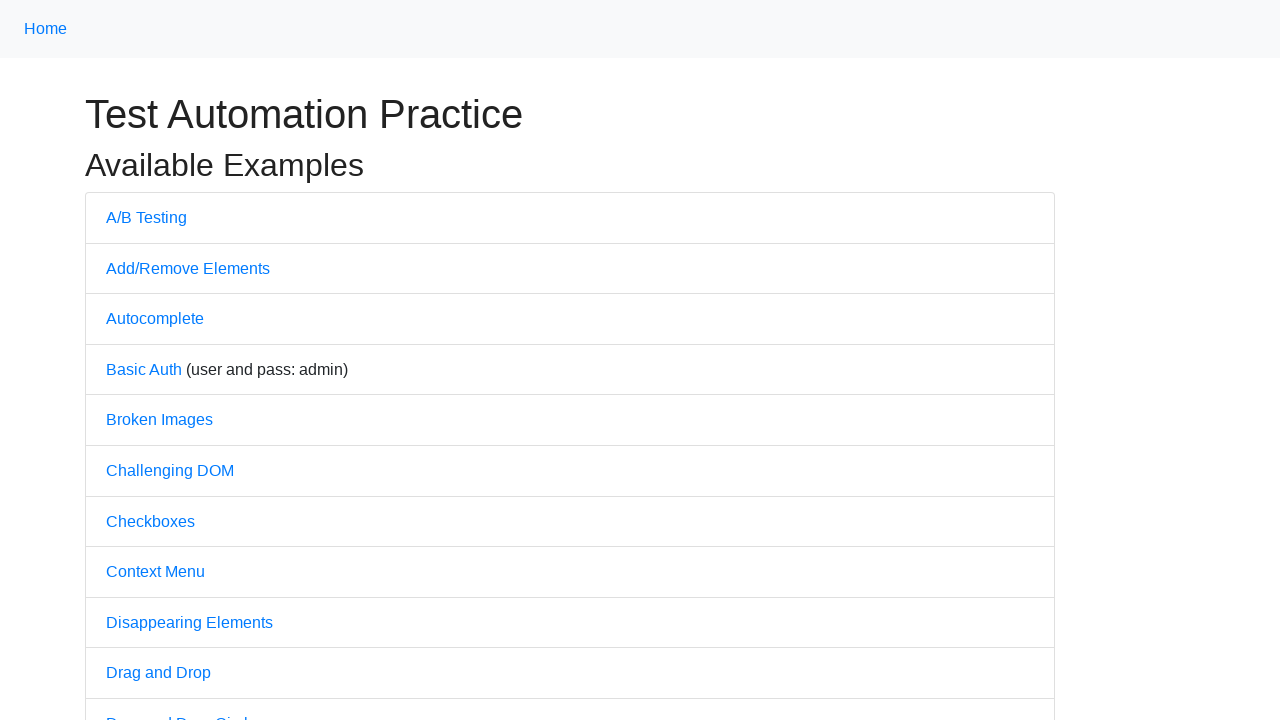

Navigated to https://practice.cydeo.com/
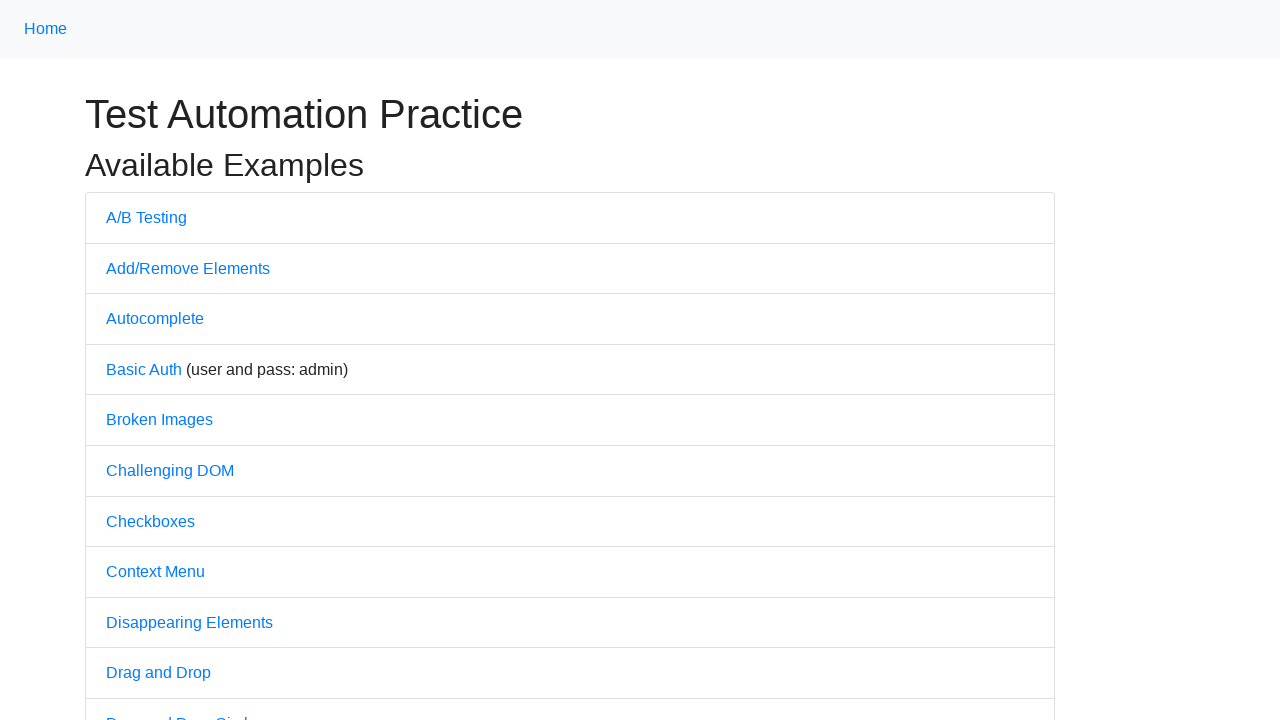

Located CYDEO link at the bottom of the page
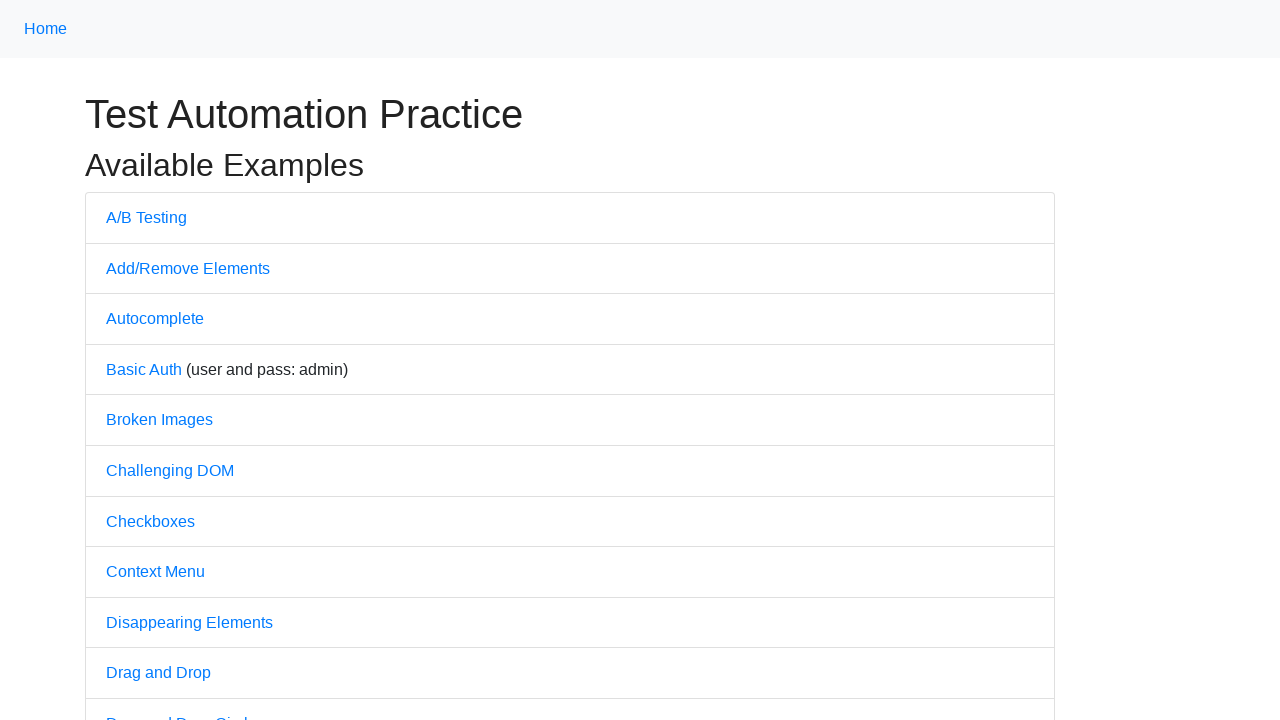

Scrolled down to bring CYDEO link into view
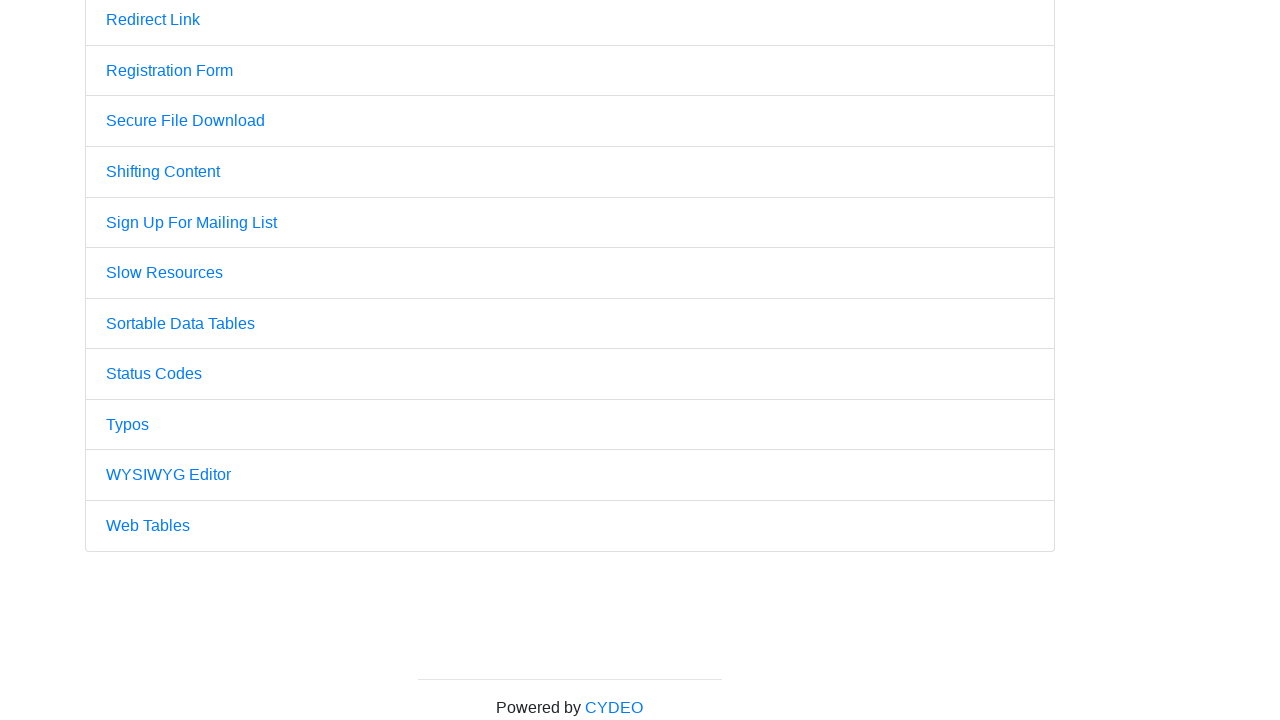

Pressed PAGE_UP key to scroll up
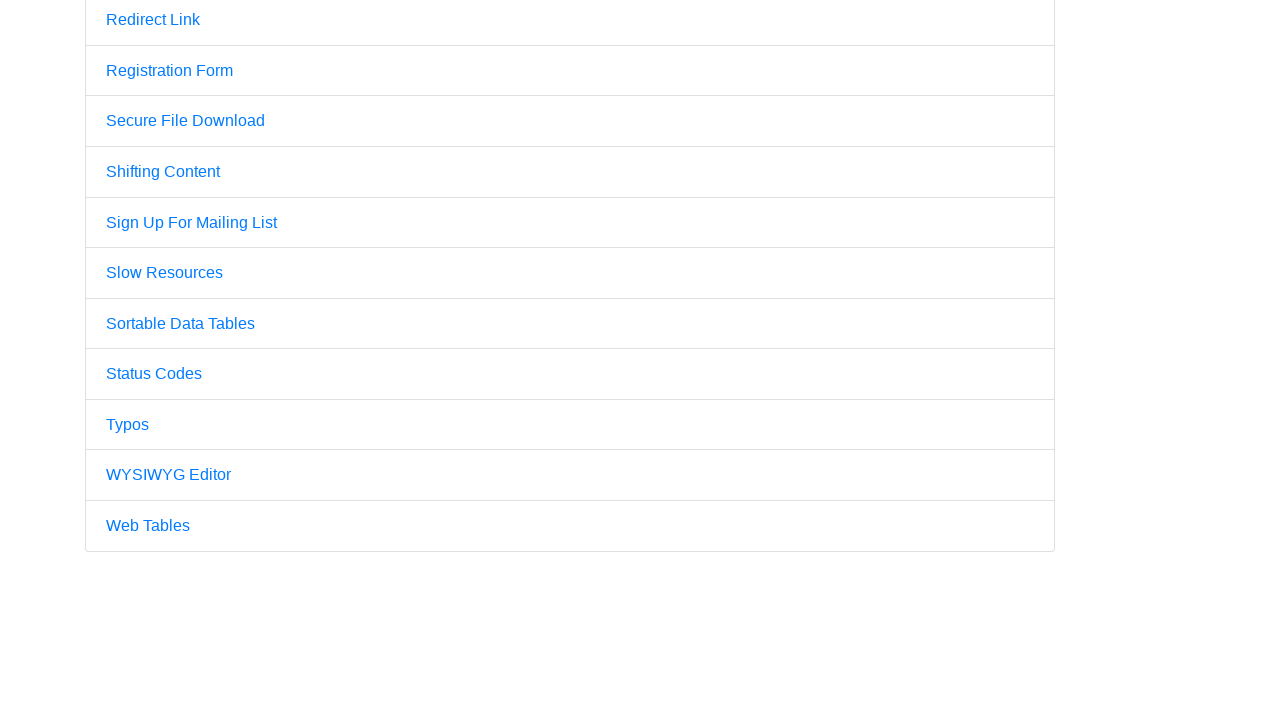

Pressed PAGE_UP key again to scroll up further
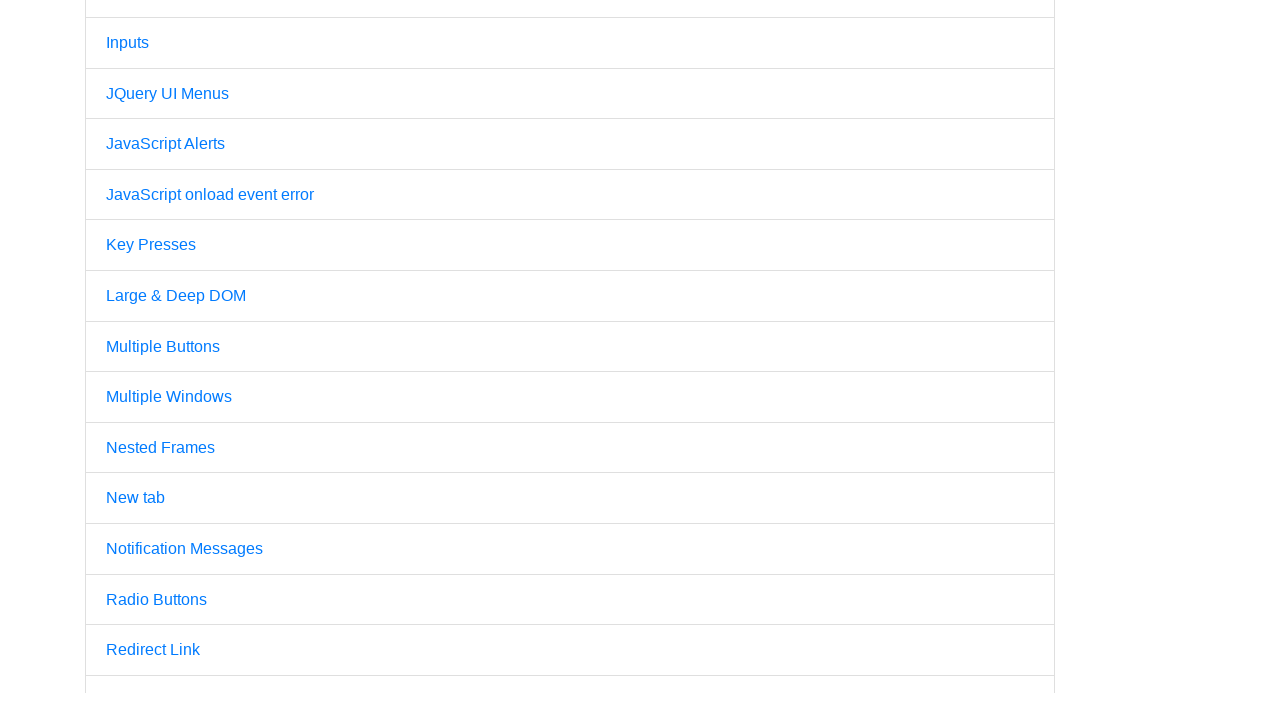

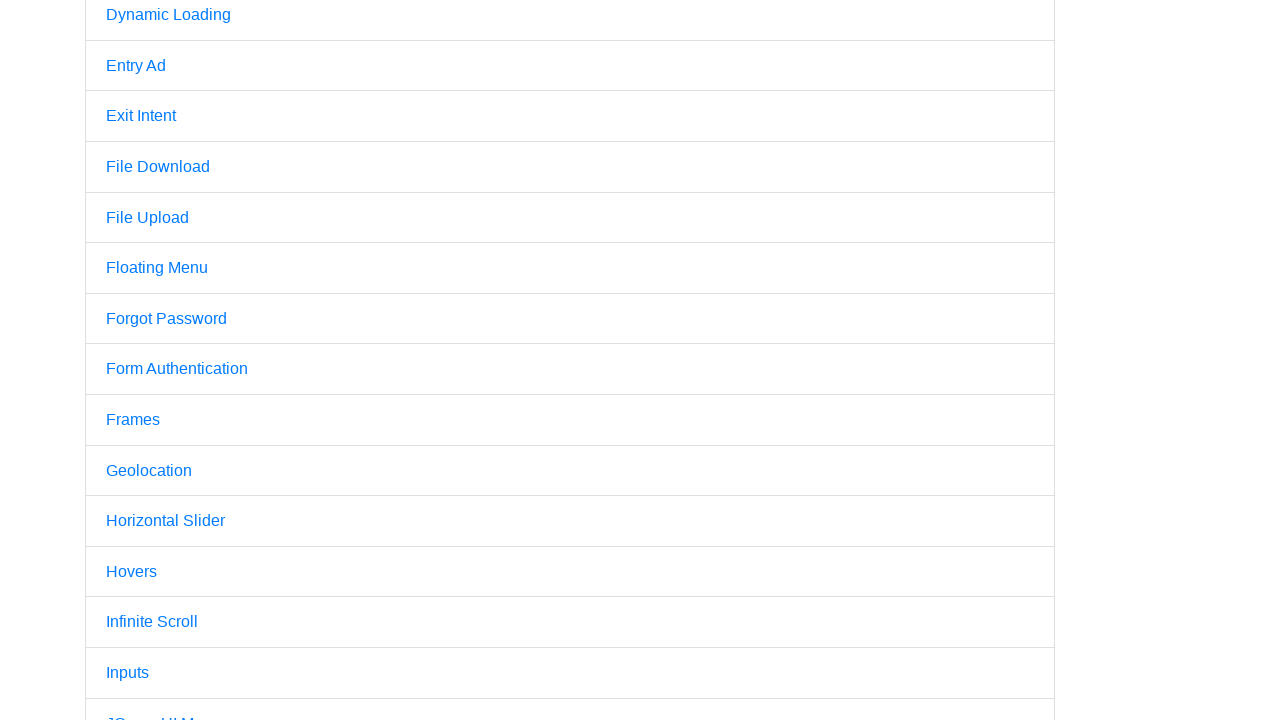